Tests the add/remove elements functionality by clicking "Add Element" to create a Delete button, verifying it appears, then clicking Delete and verifying the button is removed from the DOM.

Starting URL: http://the-internet.herokuapp.com/add_remove_elements/

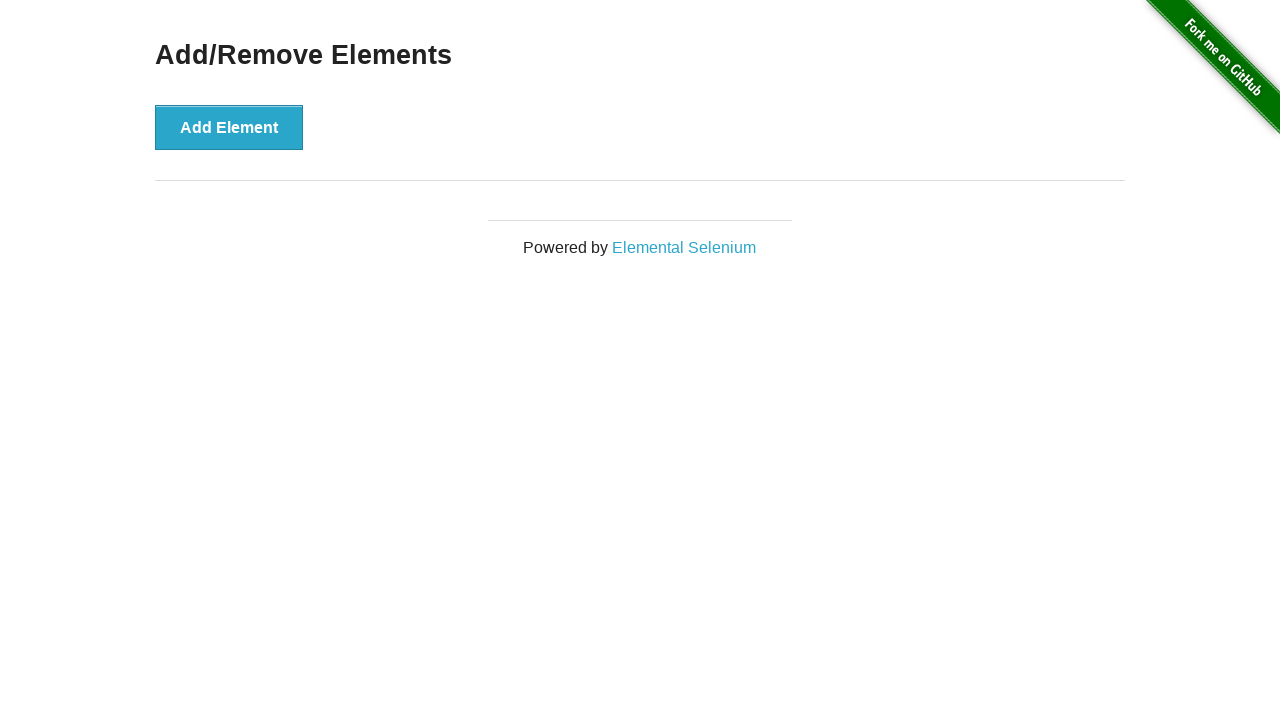

Clicked 'Add Element' button at (229, 127) on xpath=//button[.='Add Element']
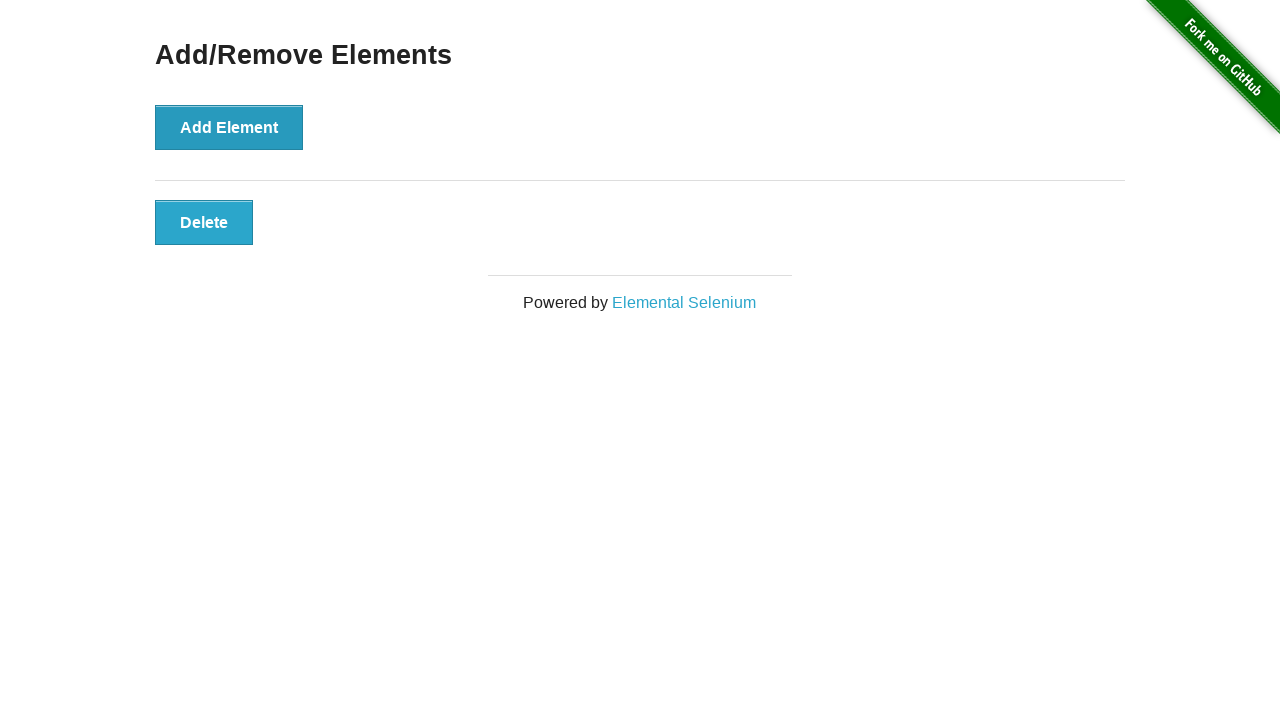

Located Delete button element
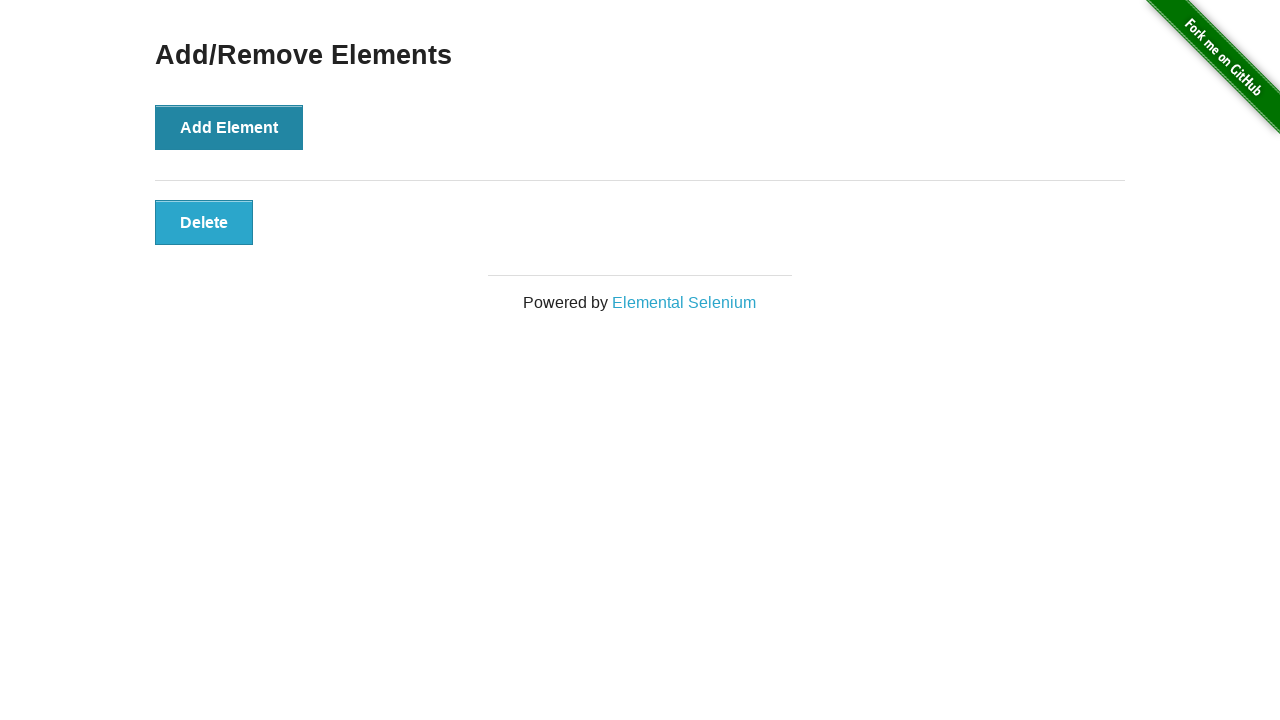

Verified Delete button is visible in the DOM
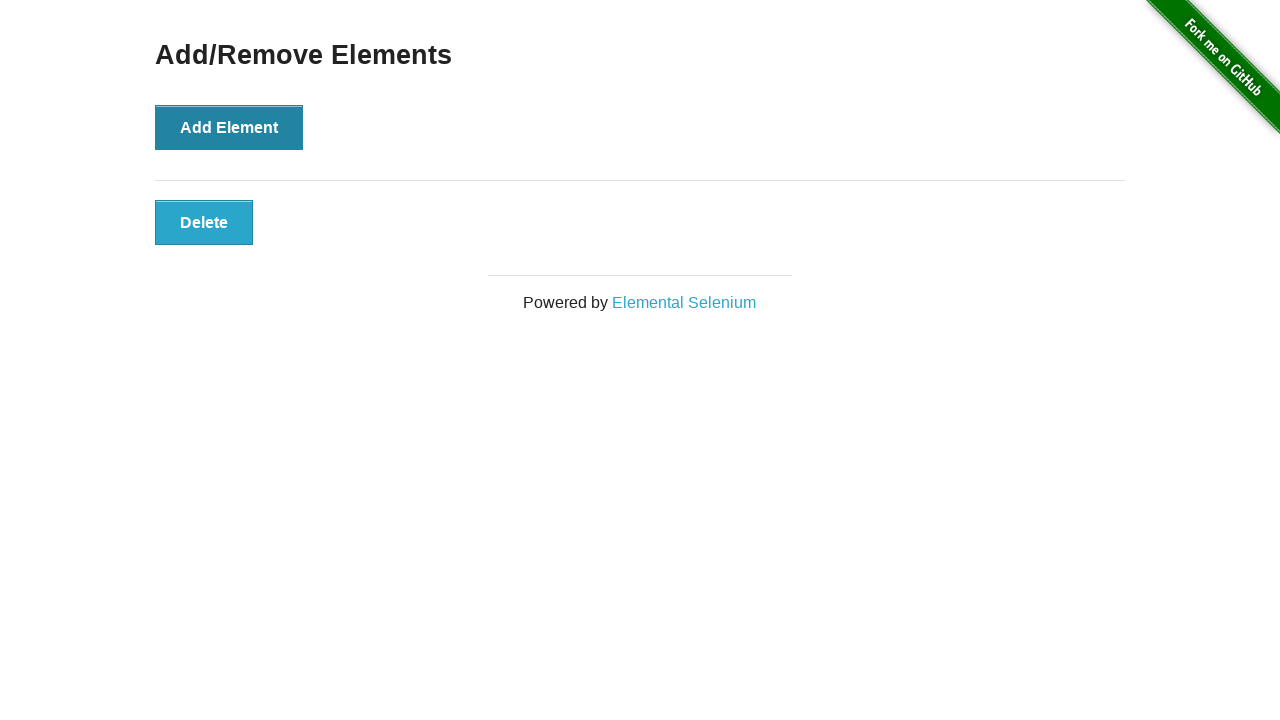

Clicked Delete button at (204, 222) on xpath=//button[.='Delete']
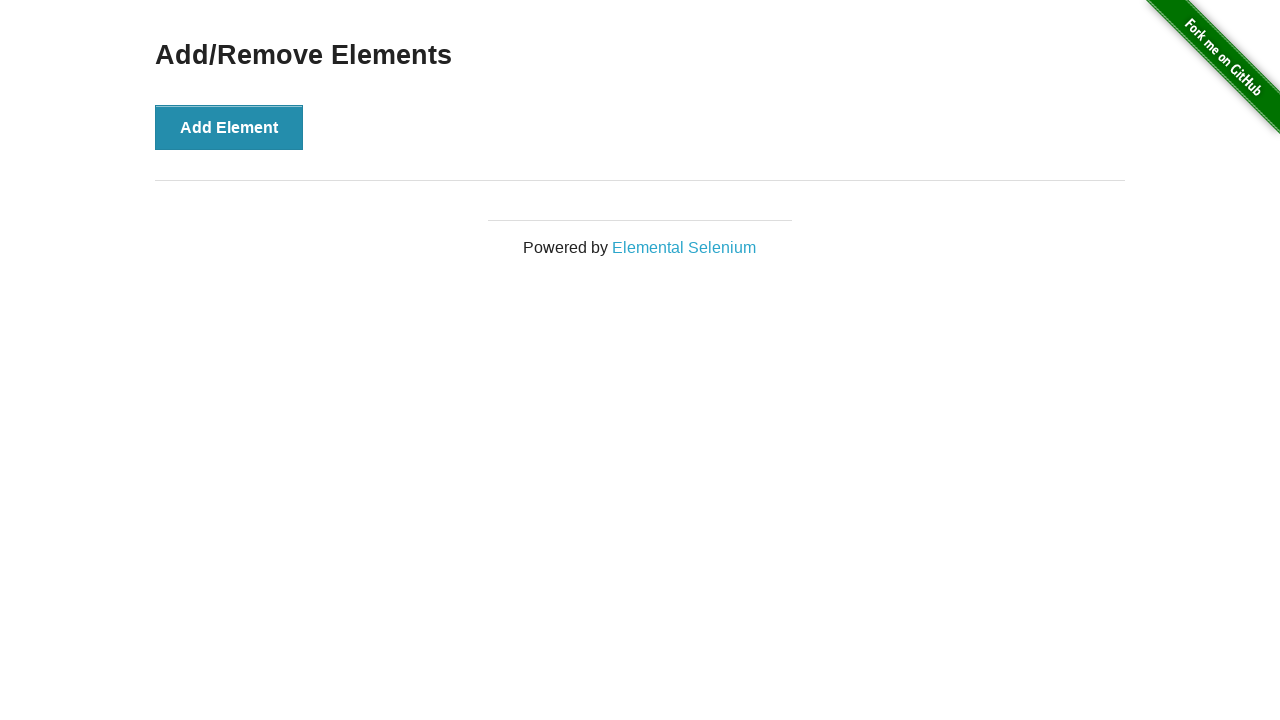

Verified Delete button was removed from DOM
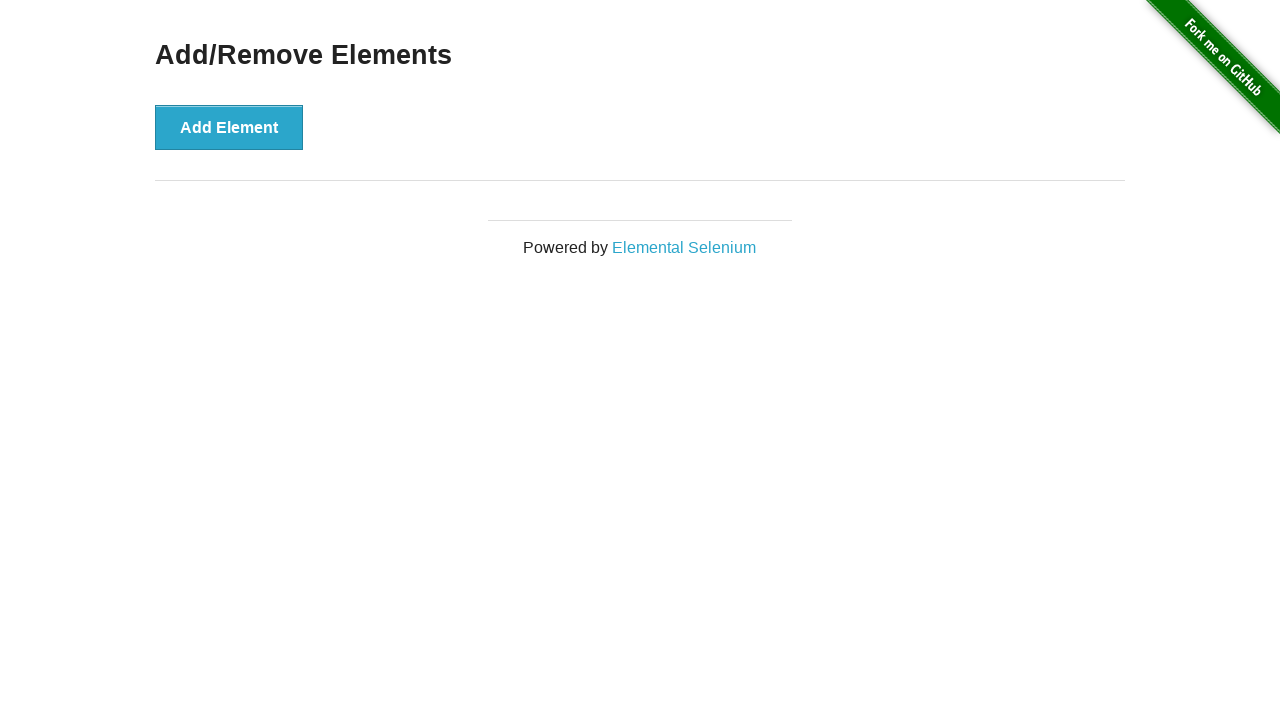

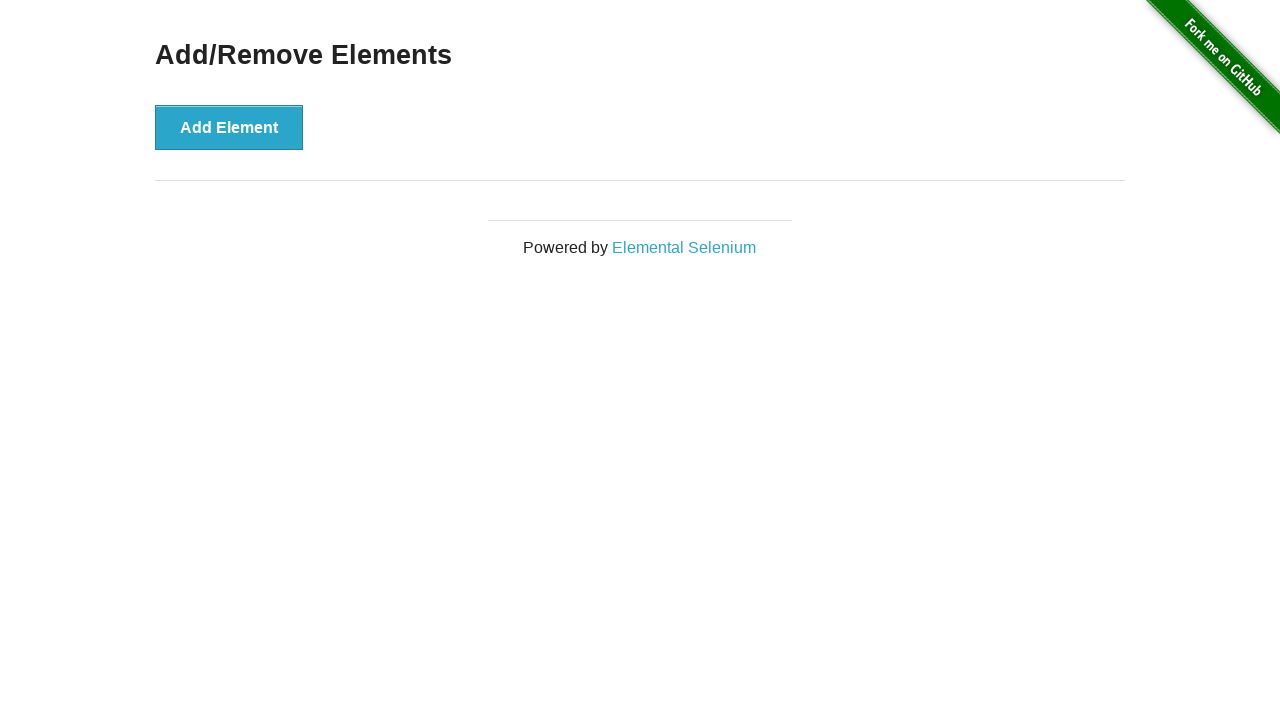